Tests popup window functionality by navigating to a blog page and clicking a link that opens a popup window

Starting URL: http://omayo.blogspot.com/

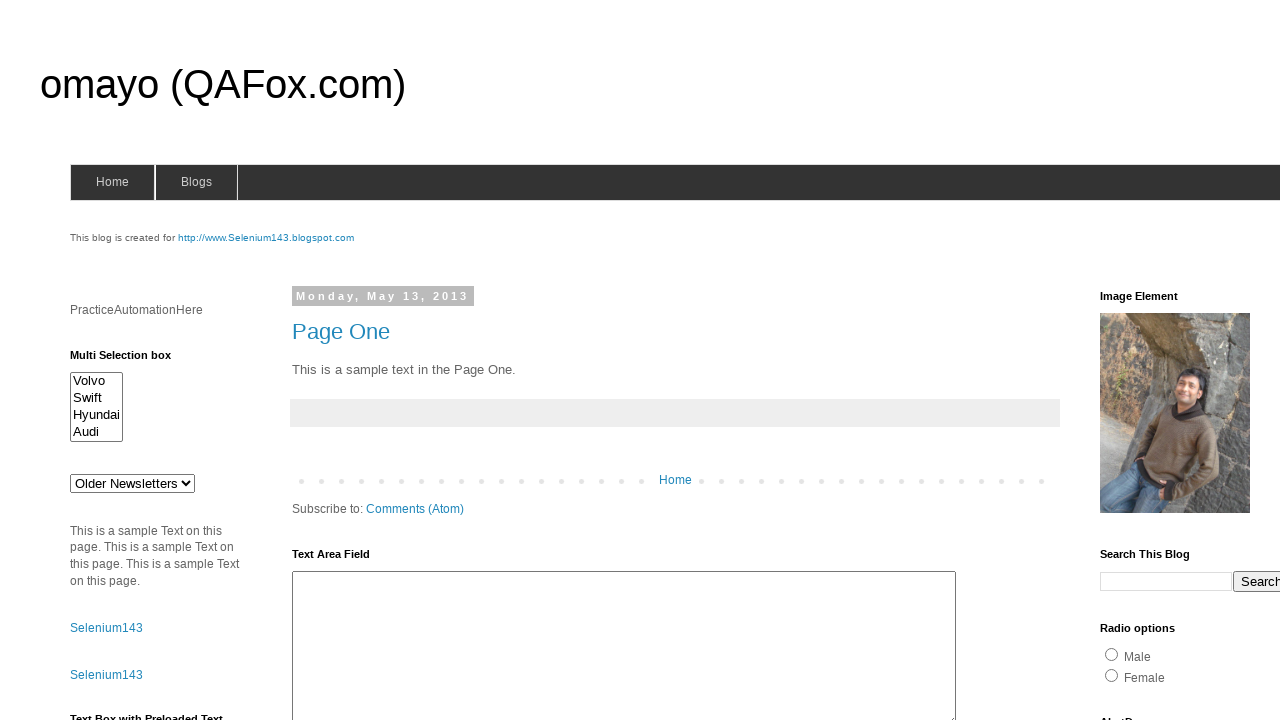

Clicked on the 'open a popup window' link at (132, 360) on text=open a popup window
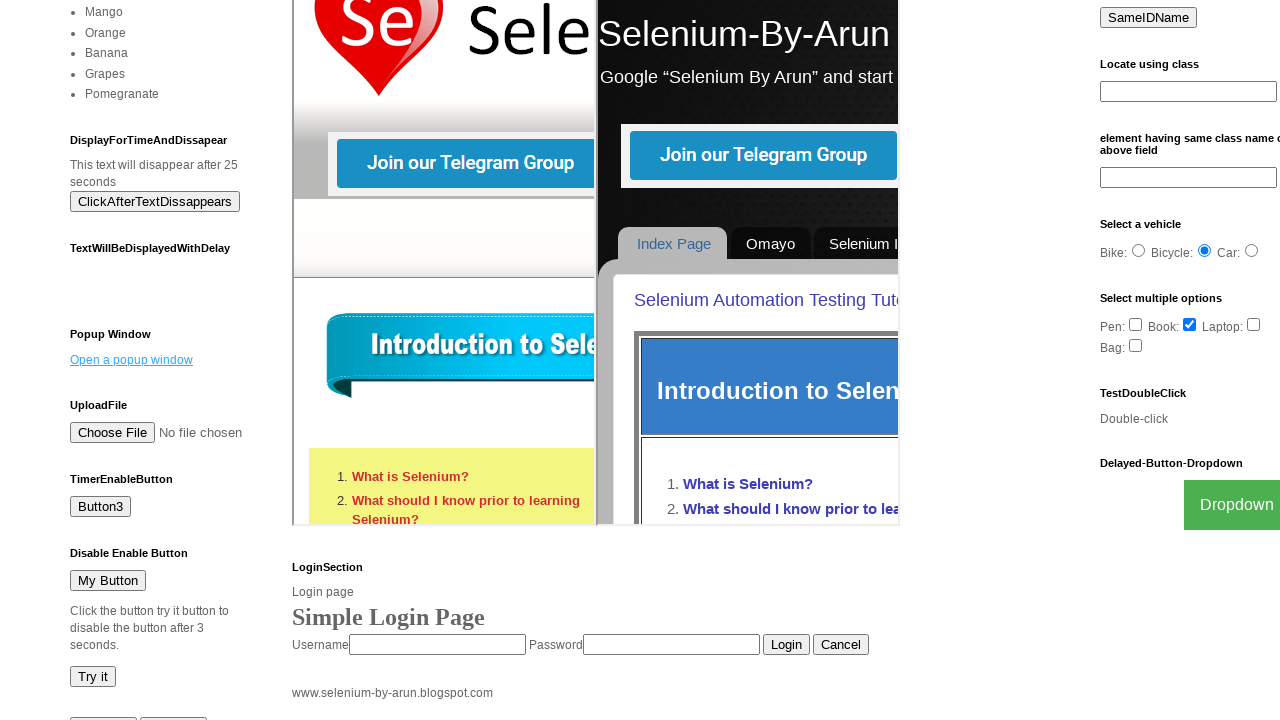

Waited 2000ms for popup window to appear
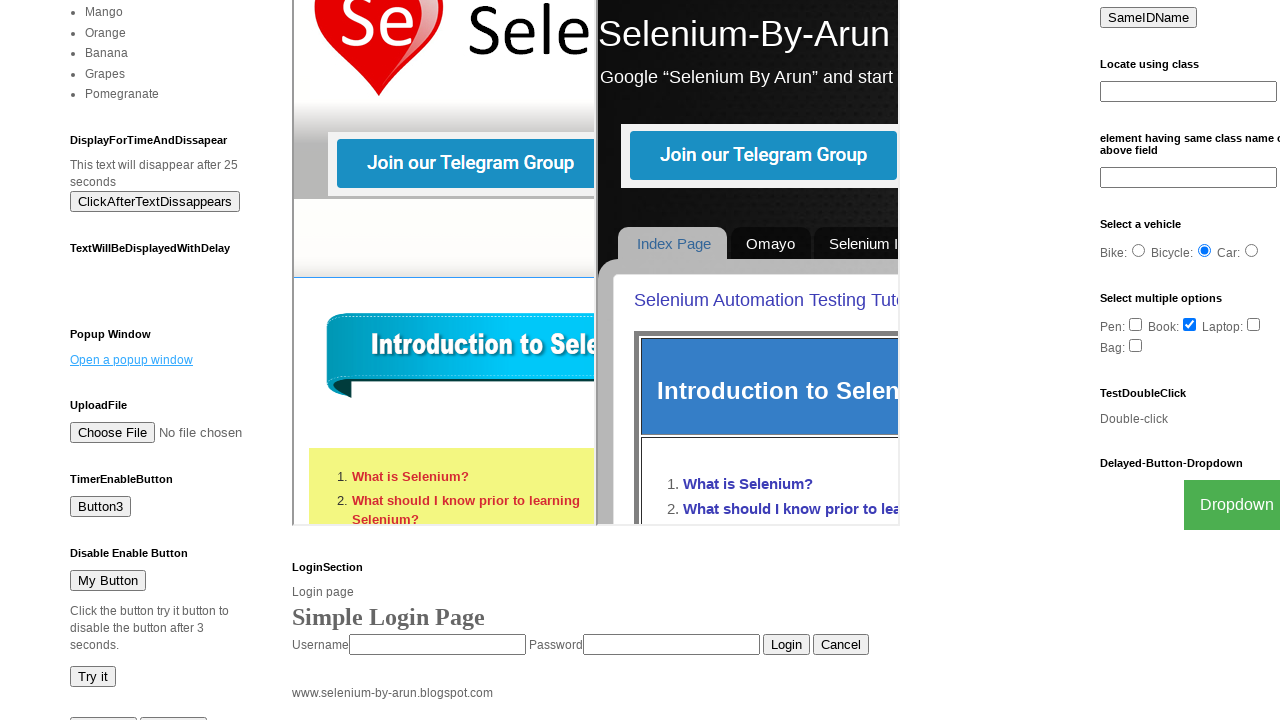

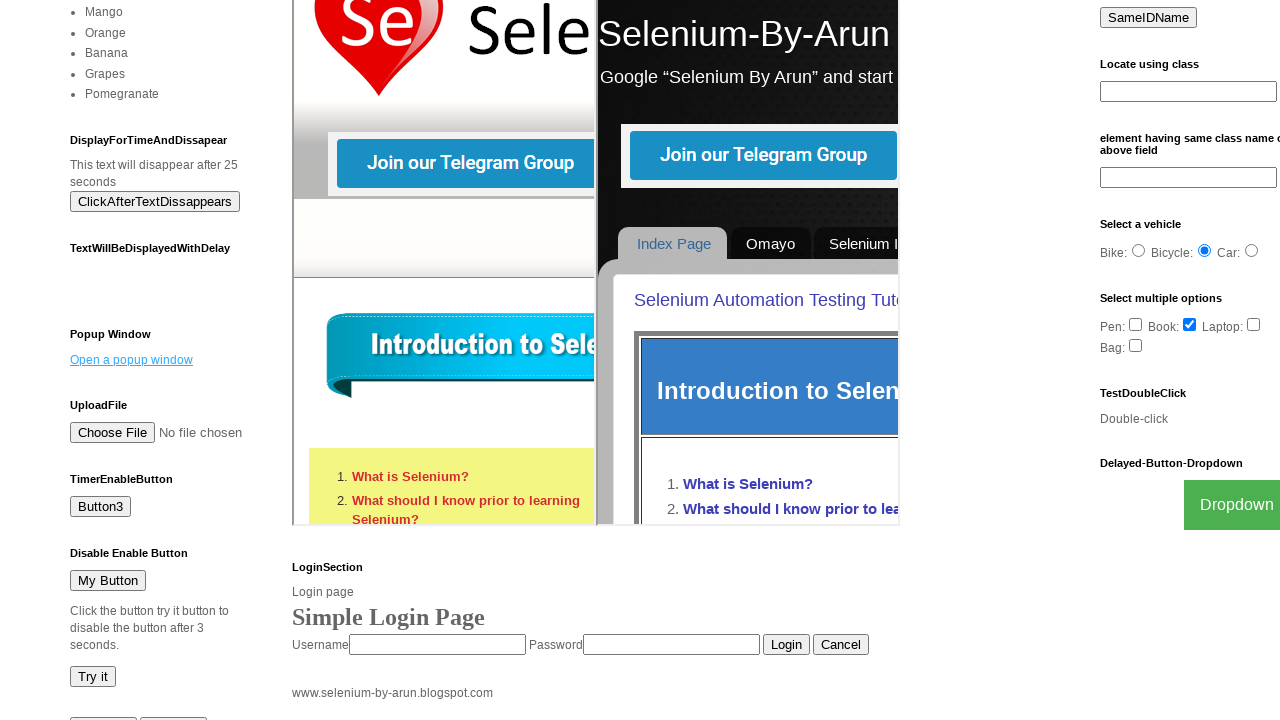